Navigates to Godex.io cryptocurrency exchange website, clicks on the logo, and then clicks on the exchange button to verify the main page functionality

Starting URL: https://godex.io

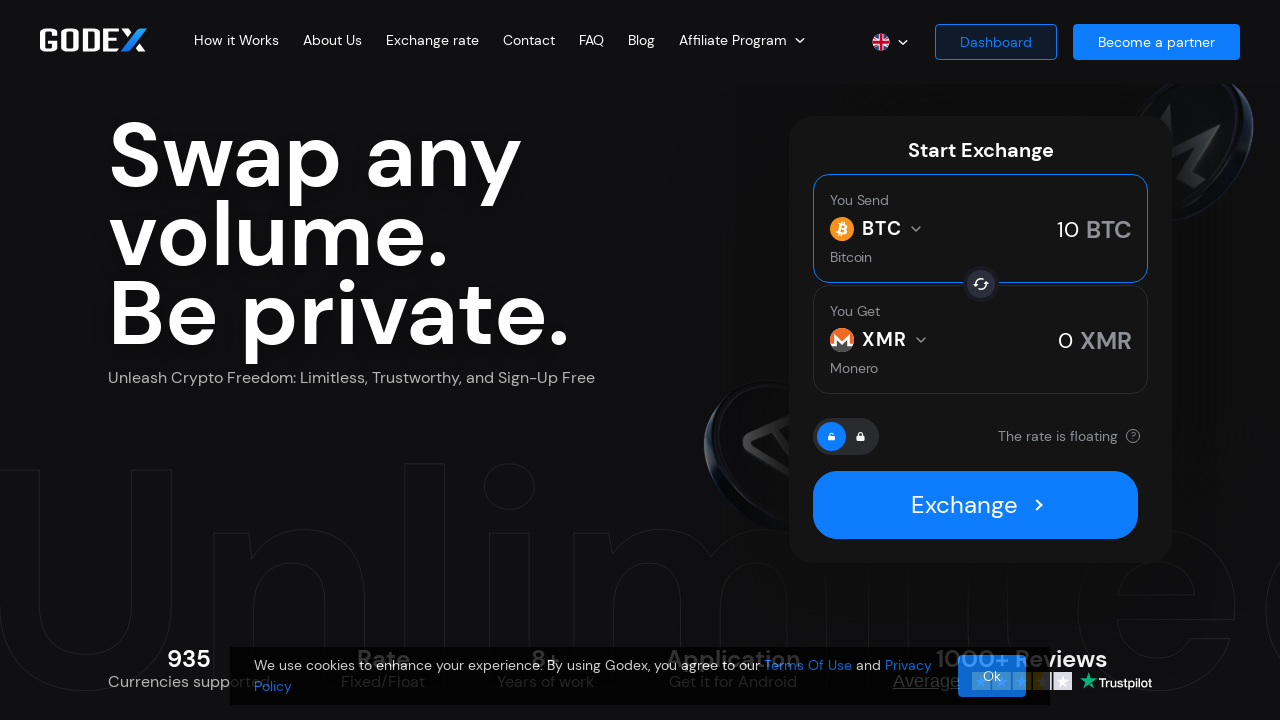

Navigated to Godex.io cryptocurrency exchange website
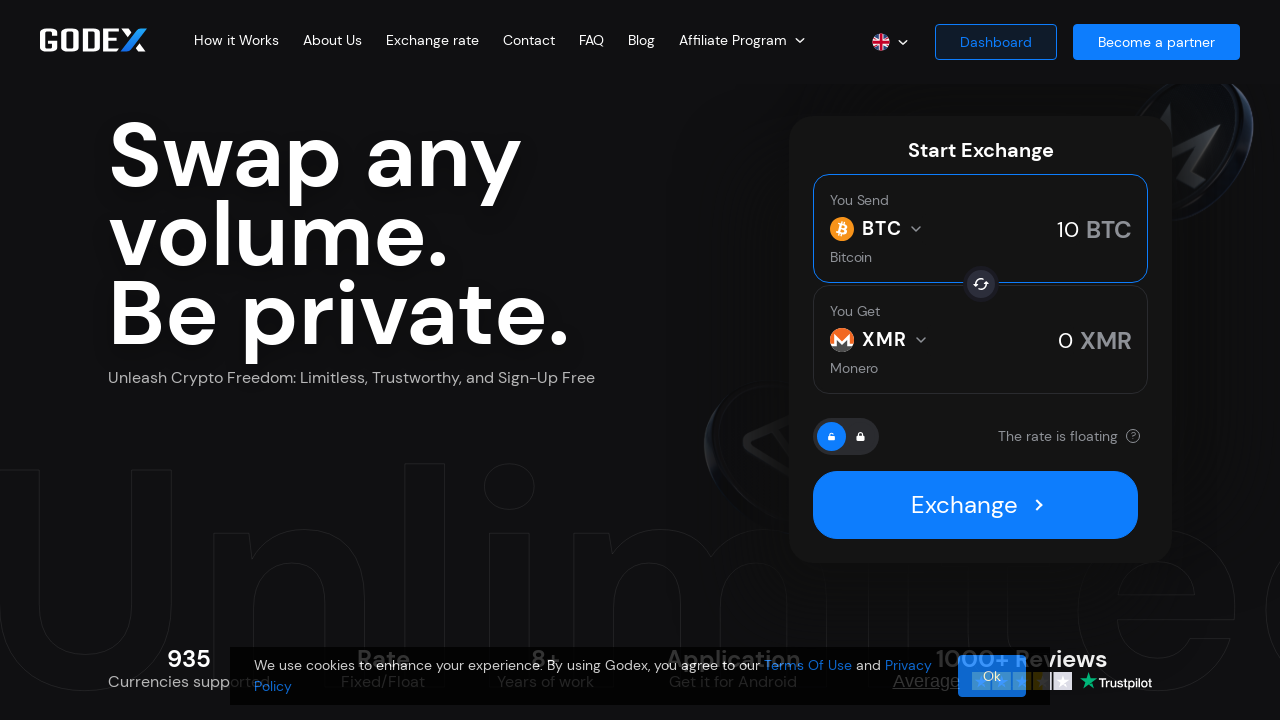

Logo element became visible
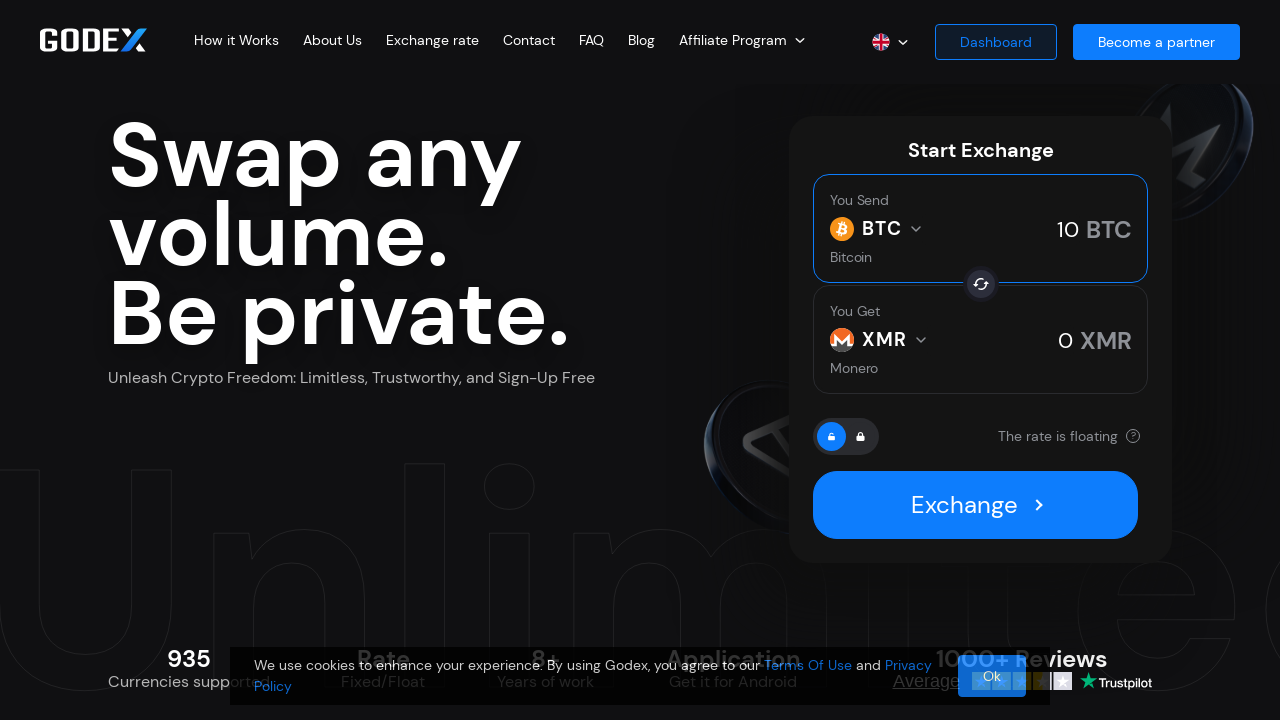

Clicked on the Godex.io logo at (97, 40) on img.gdx-image.lazy-load.lazy-loaded
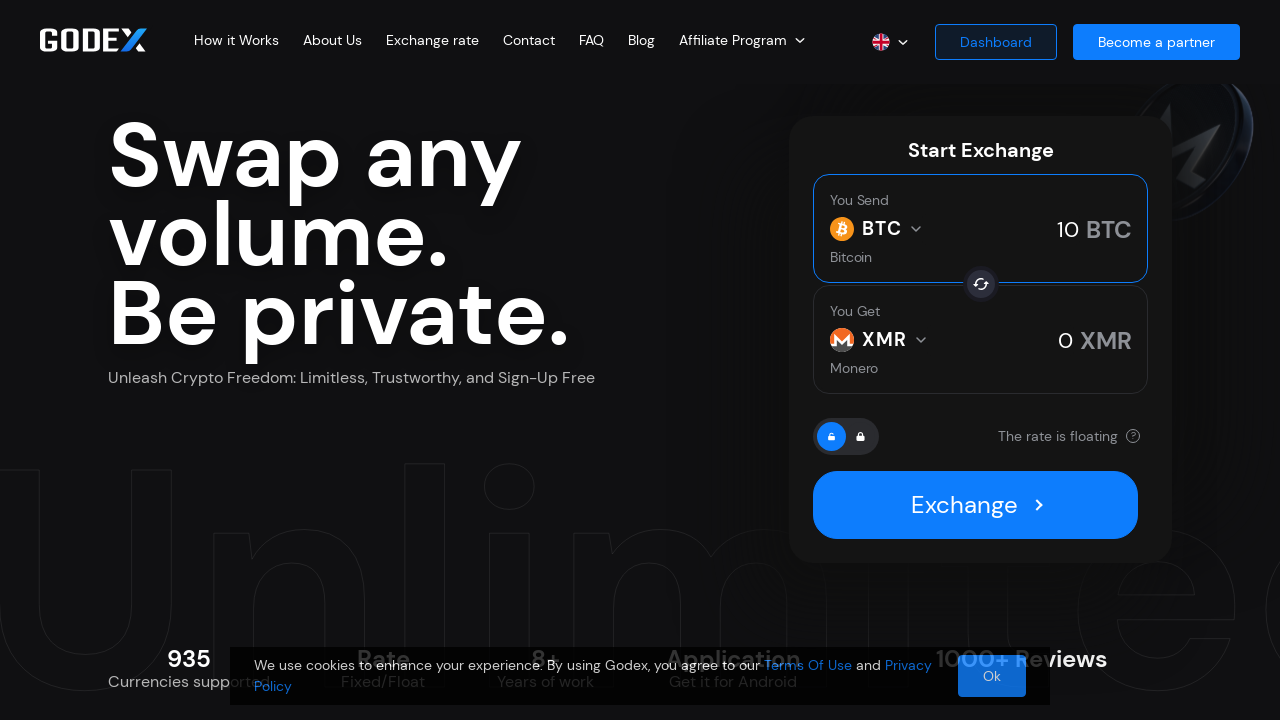

Exchange button element became visible
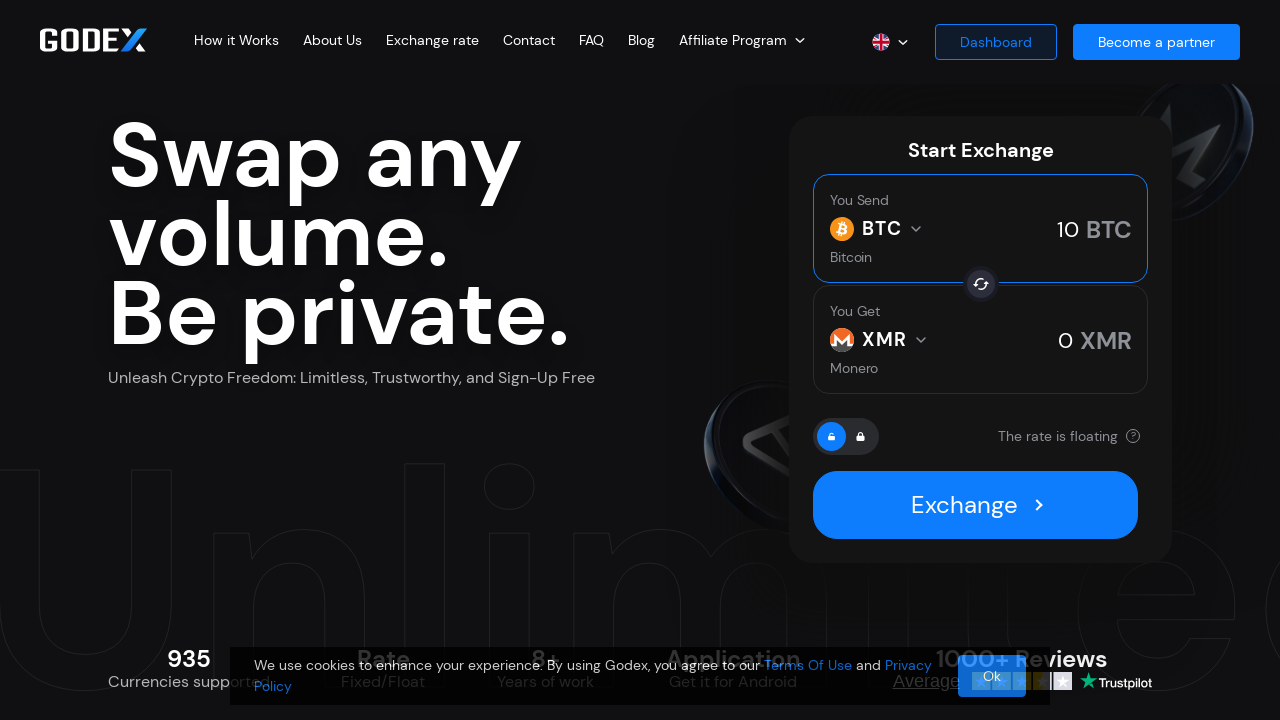

Clicked on the exchange button to verify main page functionality at (976, 505) on a.exchange-button.gdx-link.theme-2
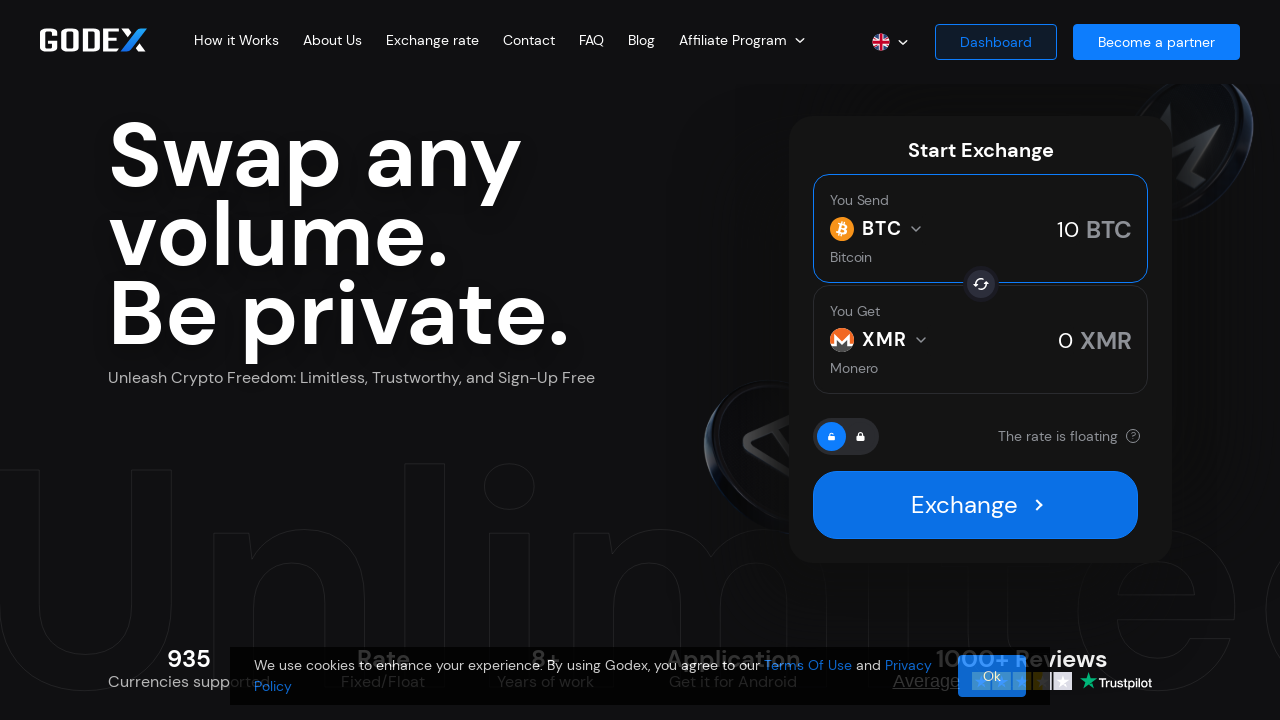

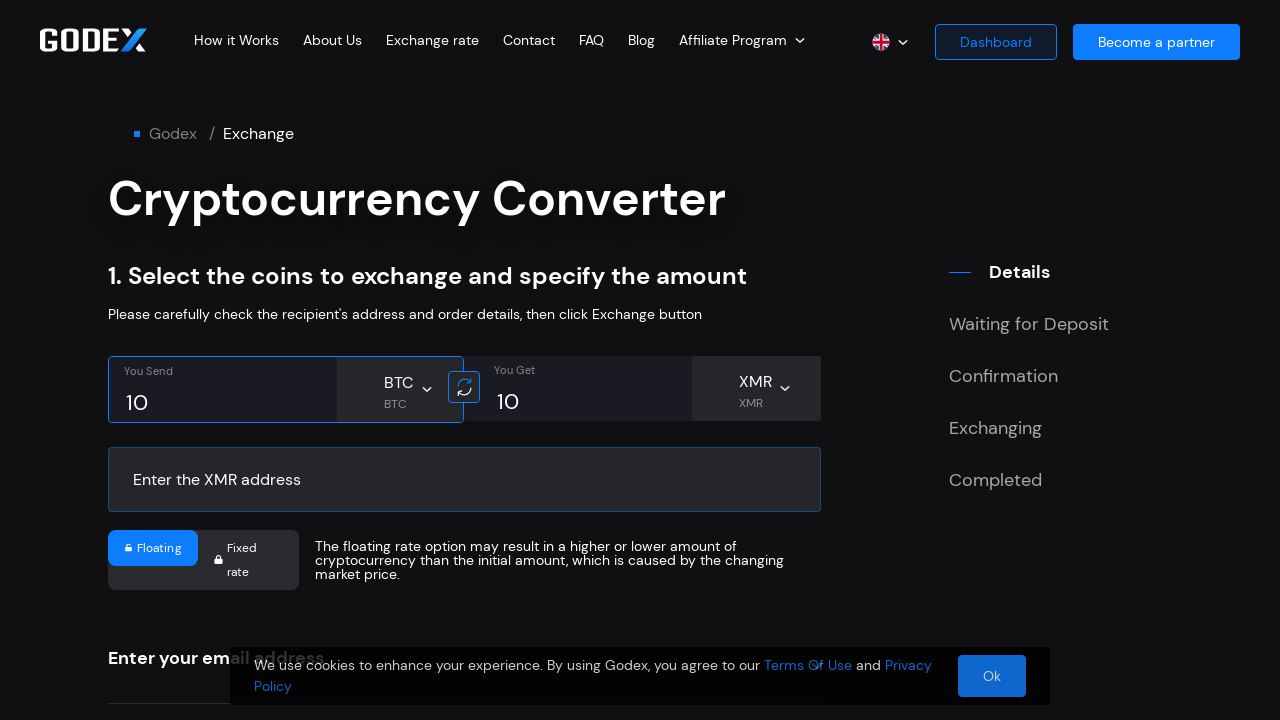